Tests typing text character-by-character with pauses into a registration form's firstname field, demonstrating slow/deliberate text input.

Starting URL: https://naveenautomationlabs.com/opencart/index.php?route=account/register

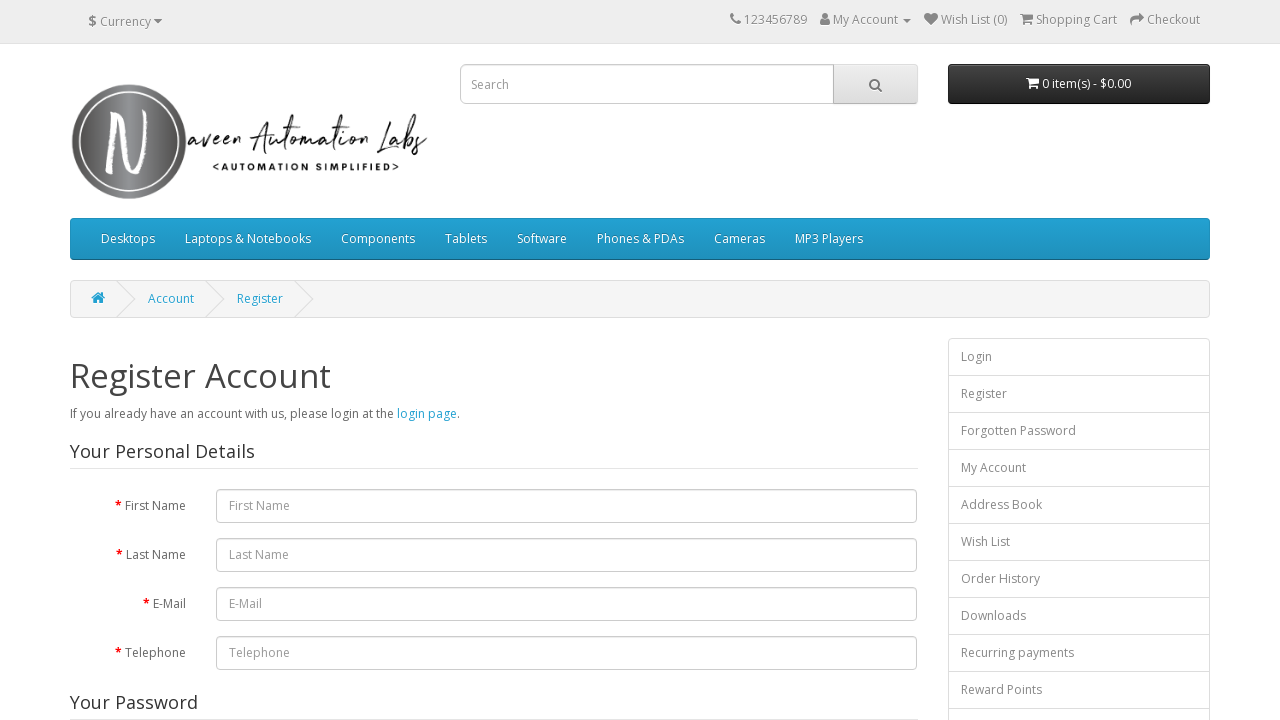

Registration form firstname field loaded
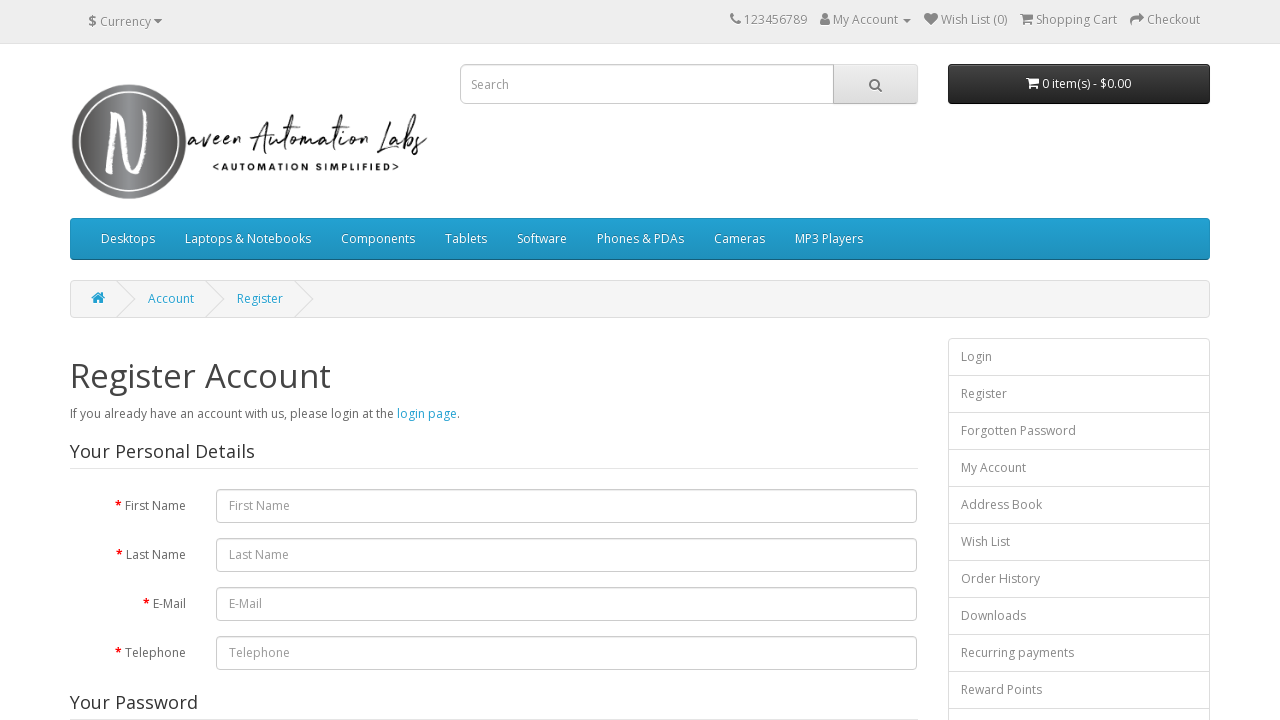

Typed character 'j' with 500ms pause into firstname field on #input-firstname
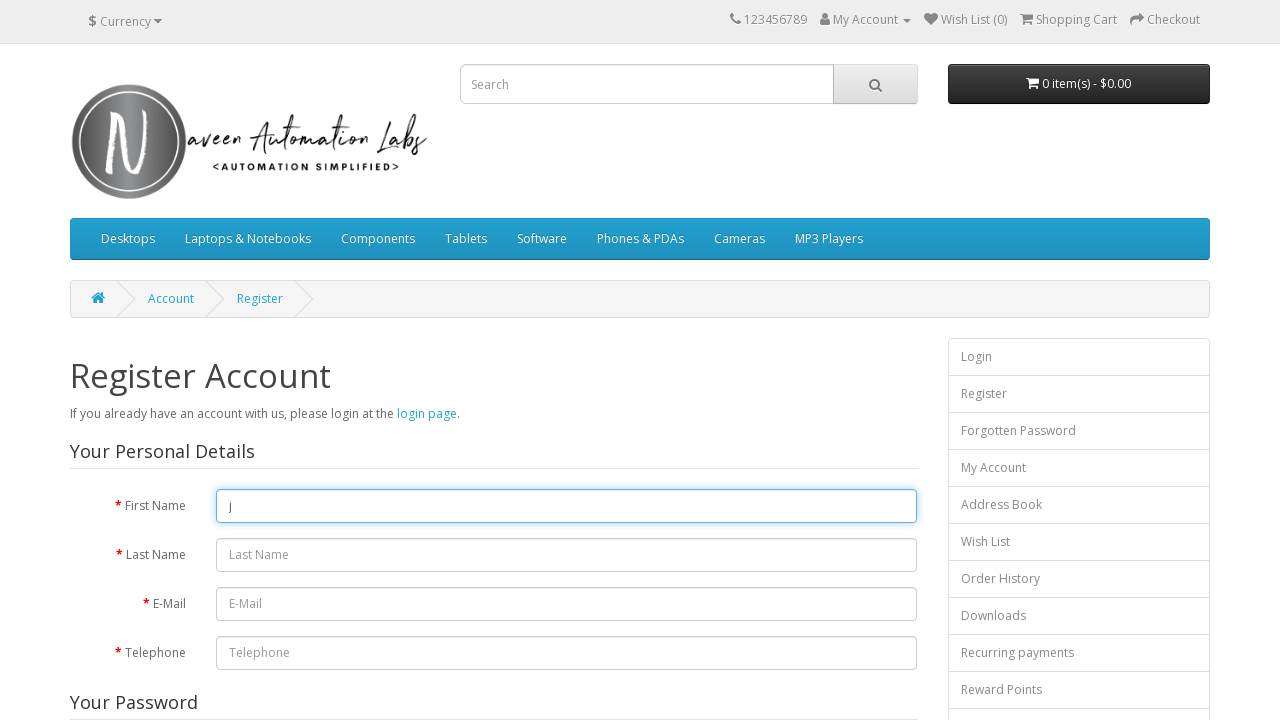

Typed character 'a' with 500ms pause into firstname field on #input-firstname
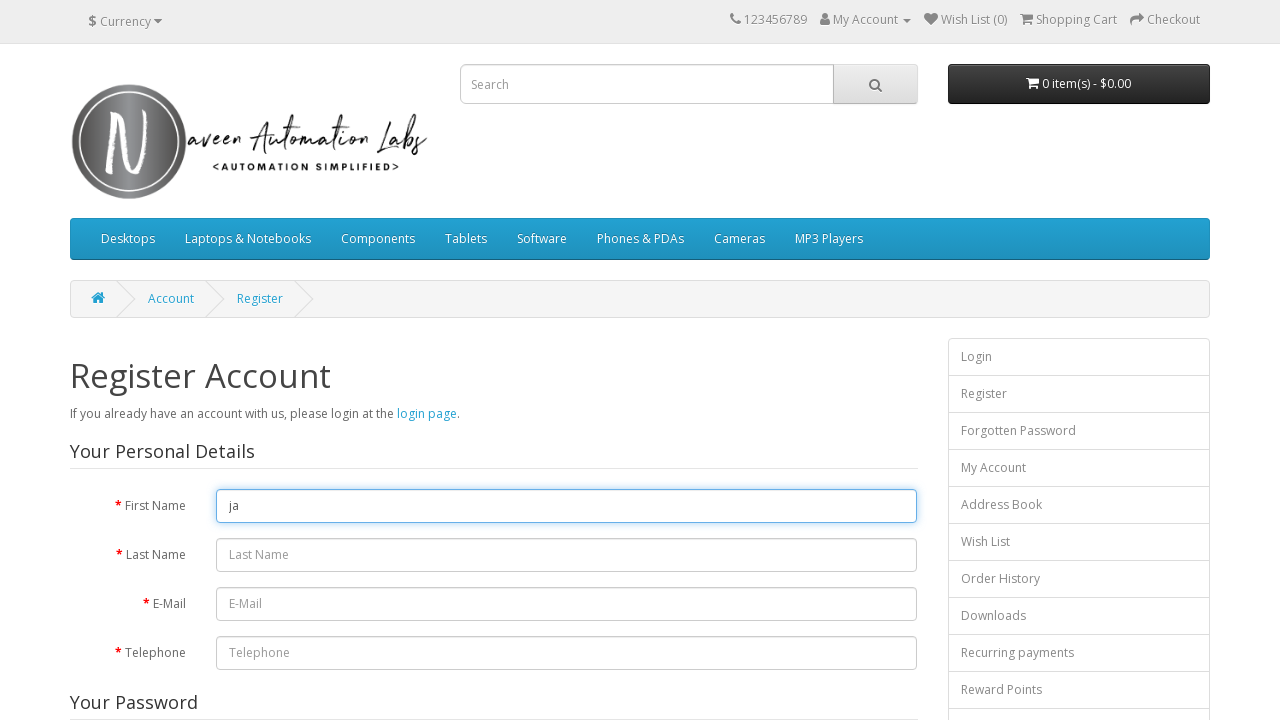

Typed character 'v' with 500ms pause into firstname field on #input-firstname
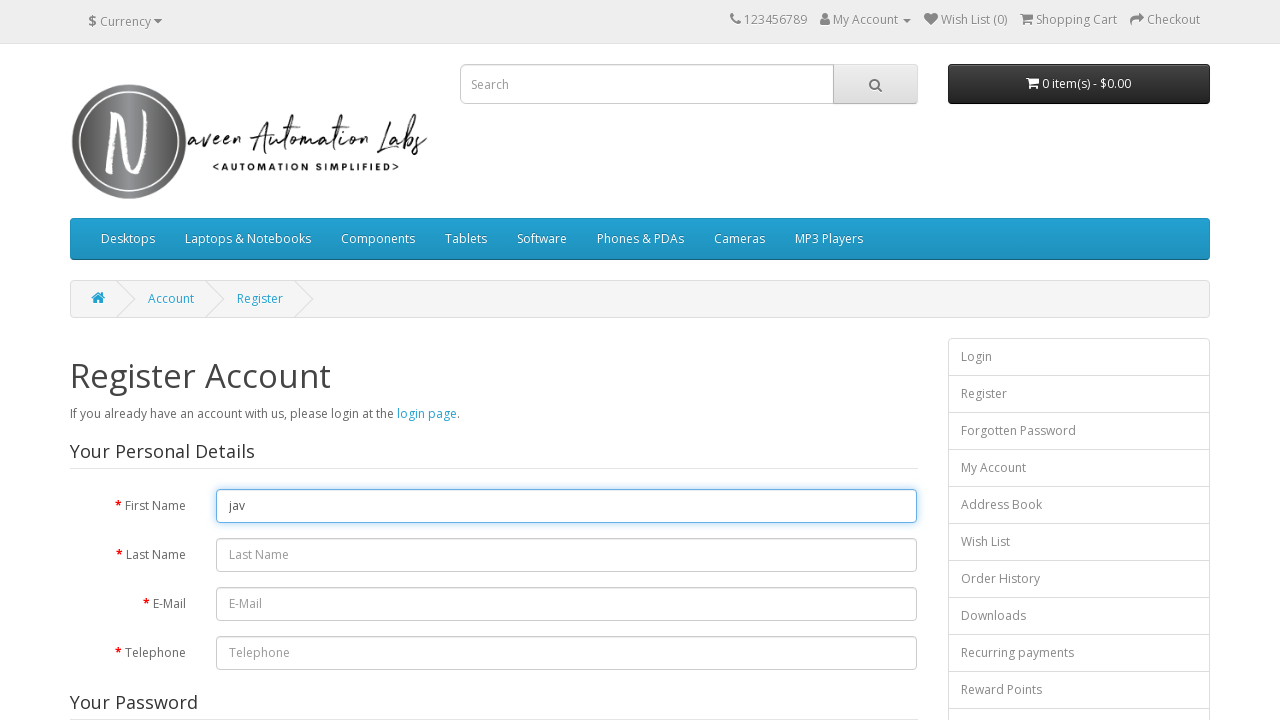

Typed character 'a' with 500ms pause into firstname field on #input-firstname
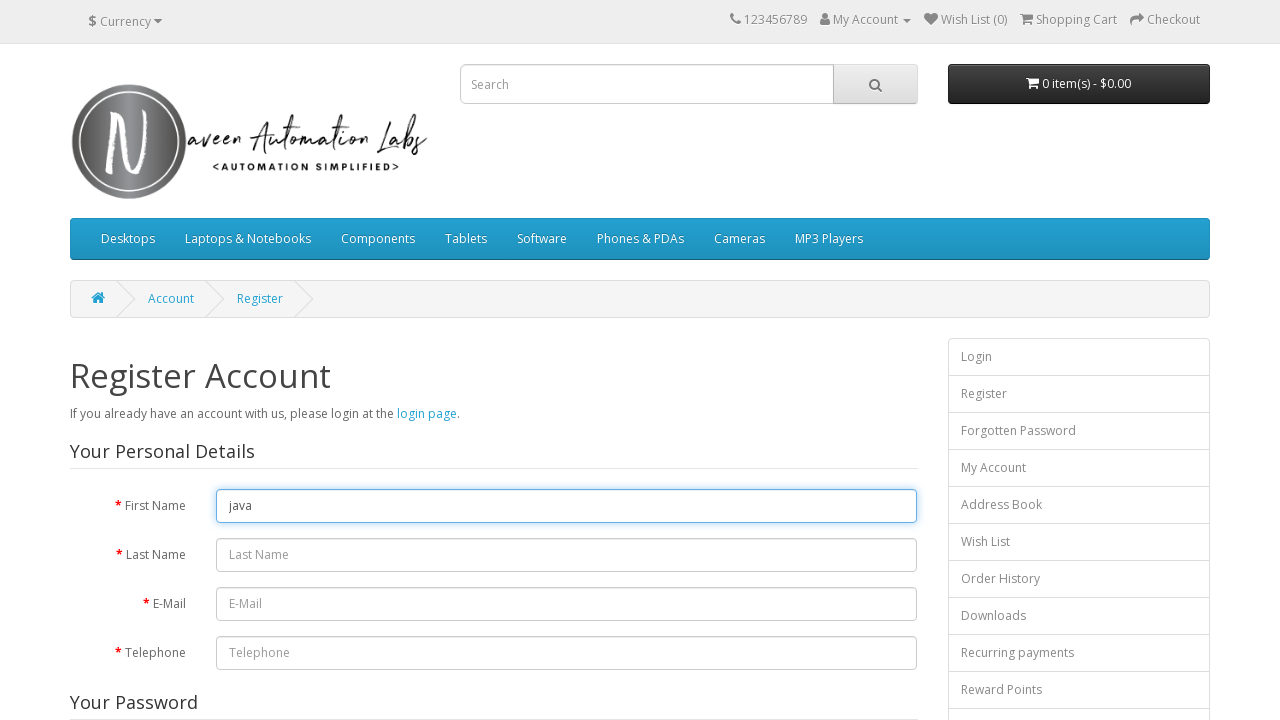

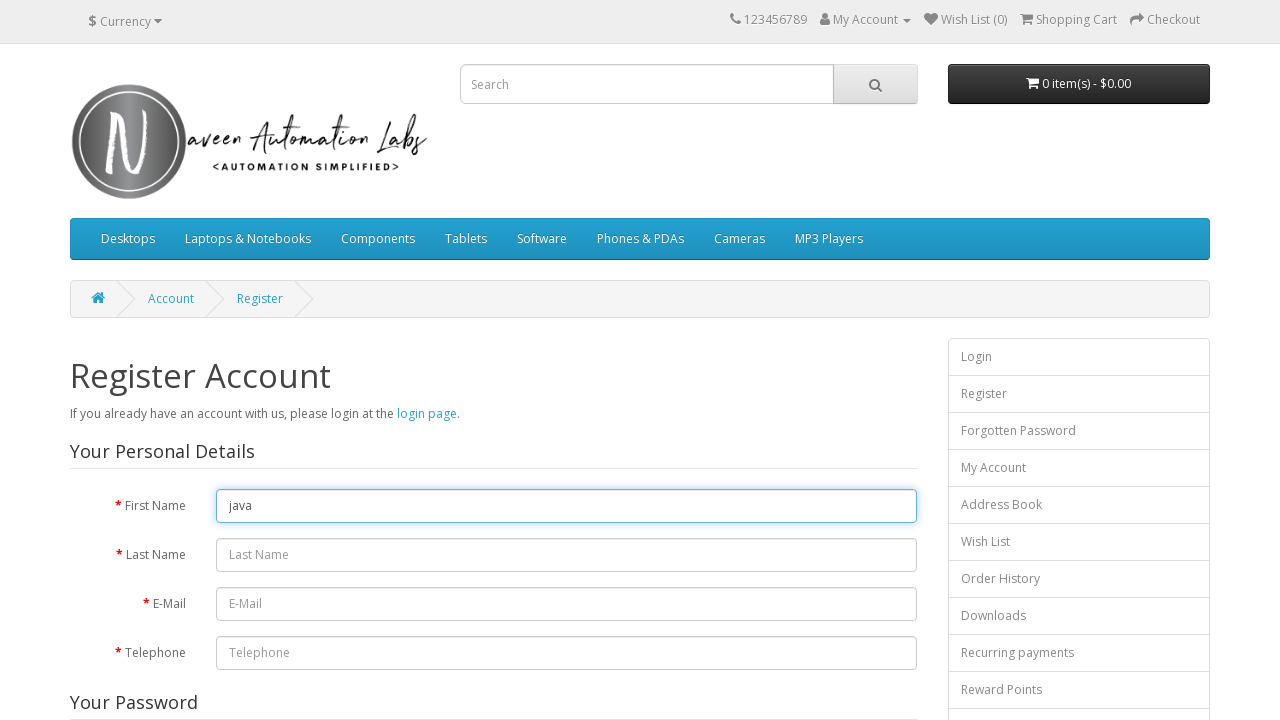